Tests dropdown selection functionality using three different methods: selecting by index, by value, and by visible text on a public test page.

Starting URL: https://the-internet.herokuapp.com/dropdown

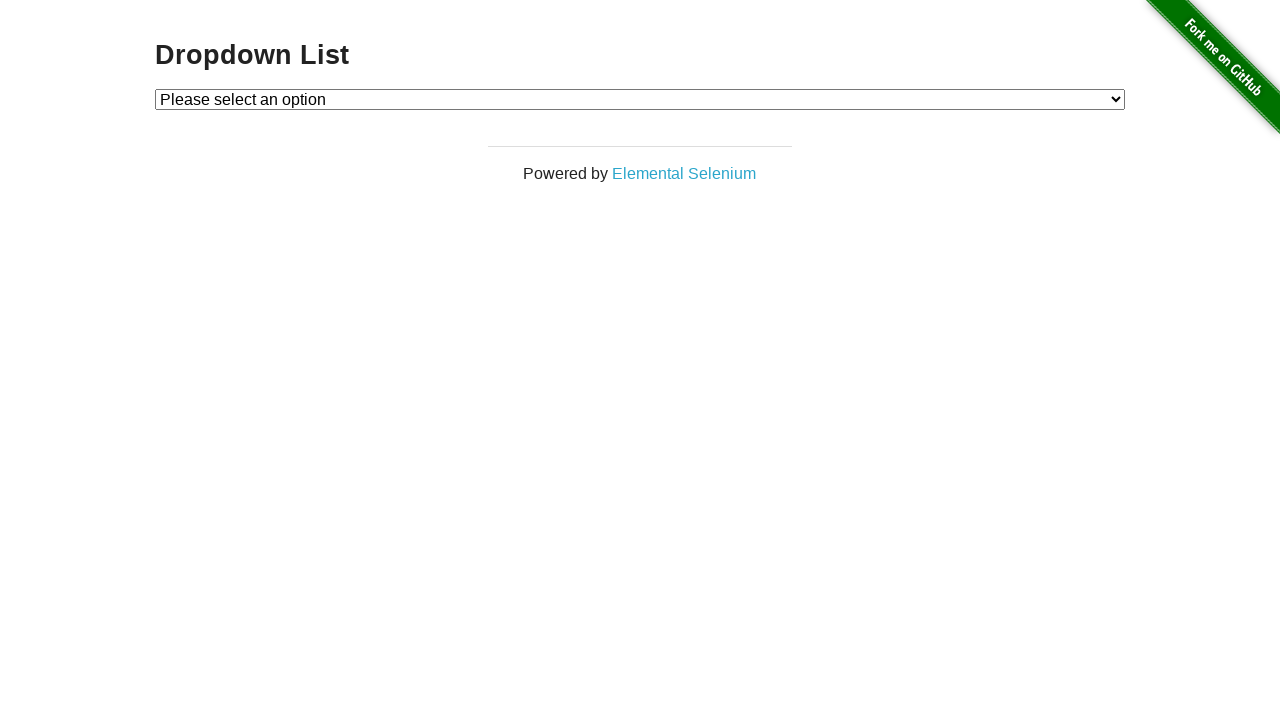

Navigated to dropdown test page
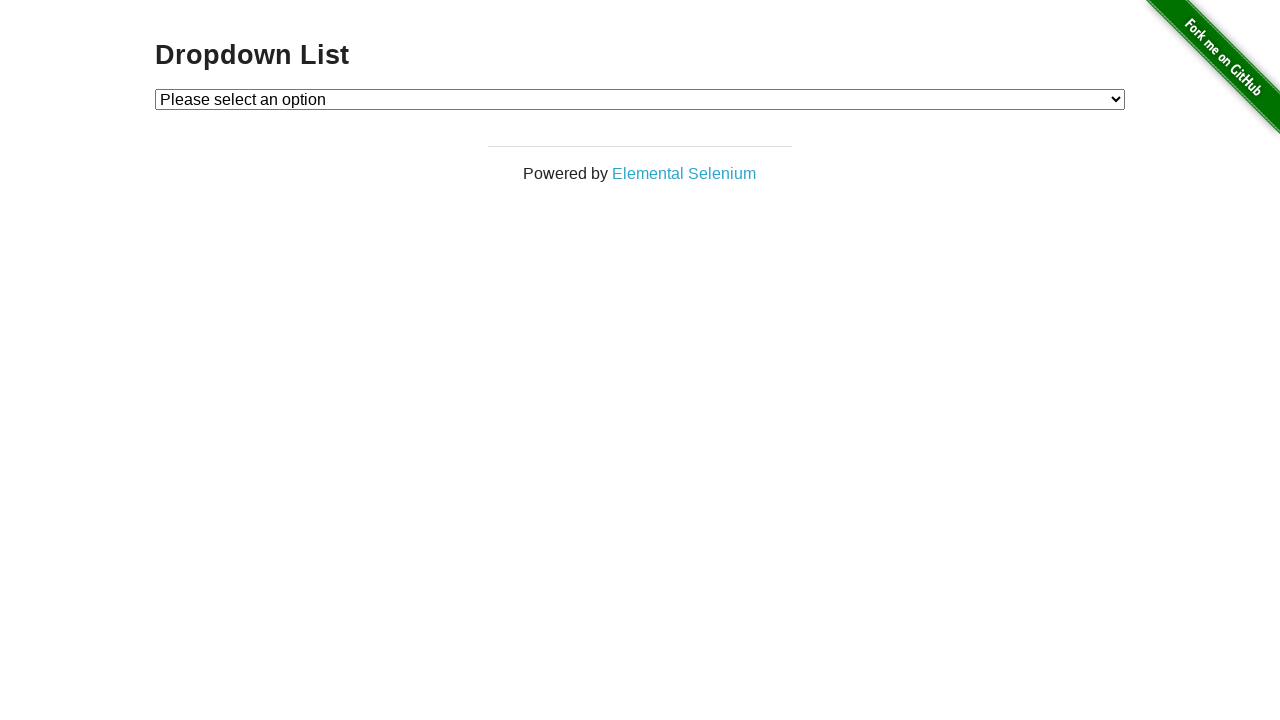

Selected dropdown option by index 1 (Option 1) on #dropdown
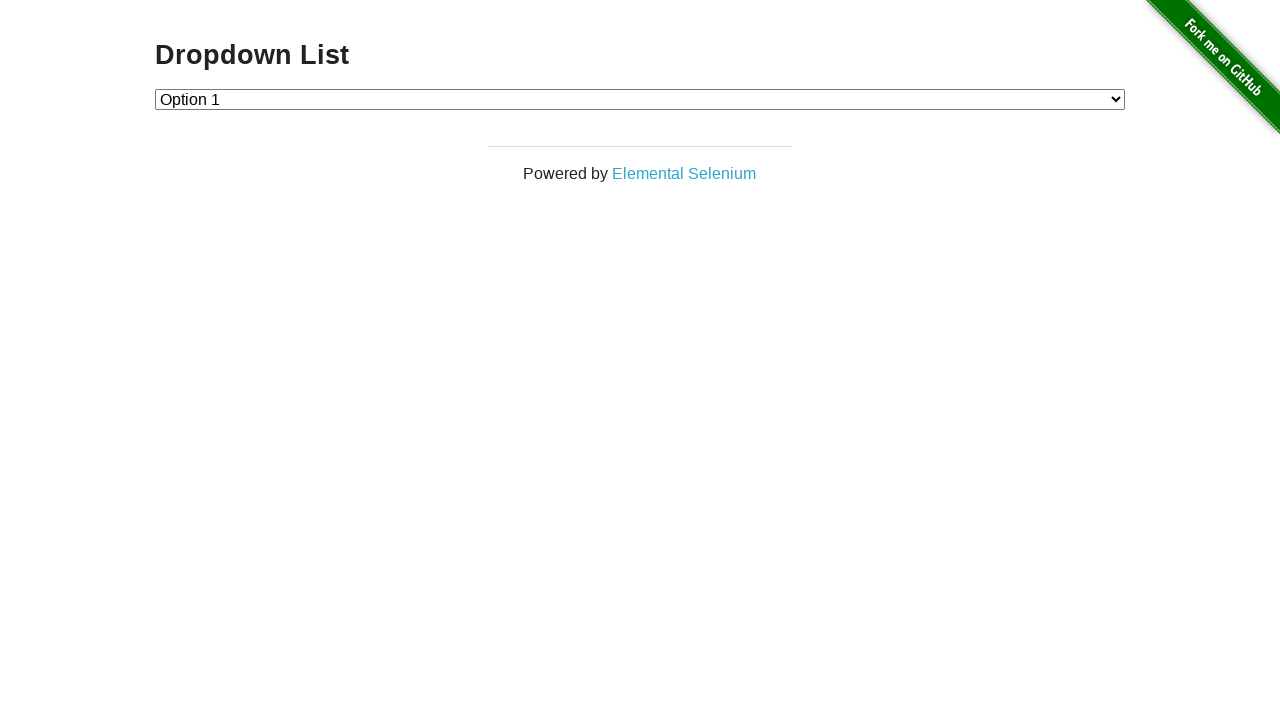

Waited 300ms to observe selection
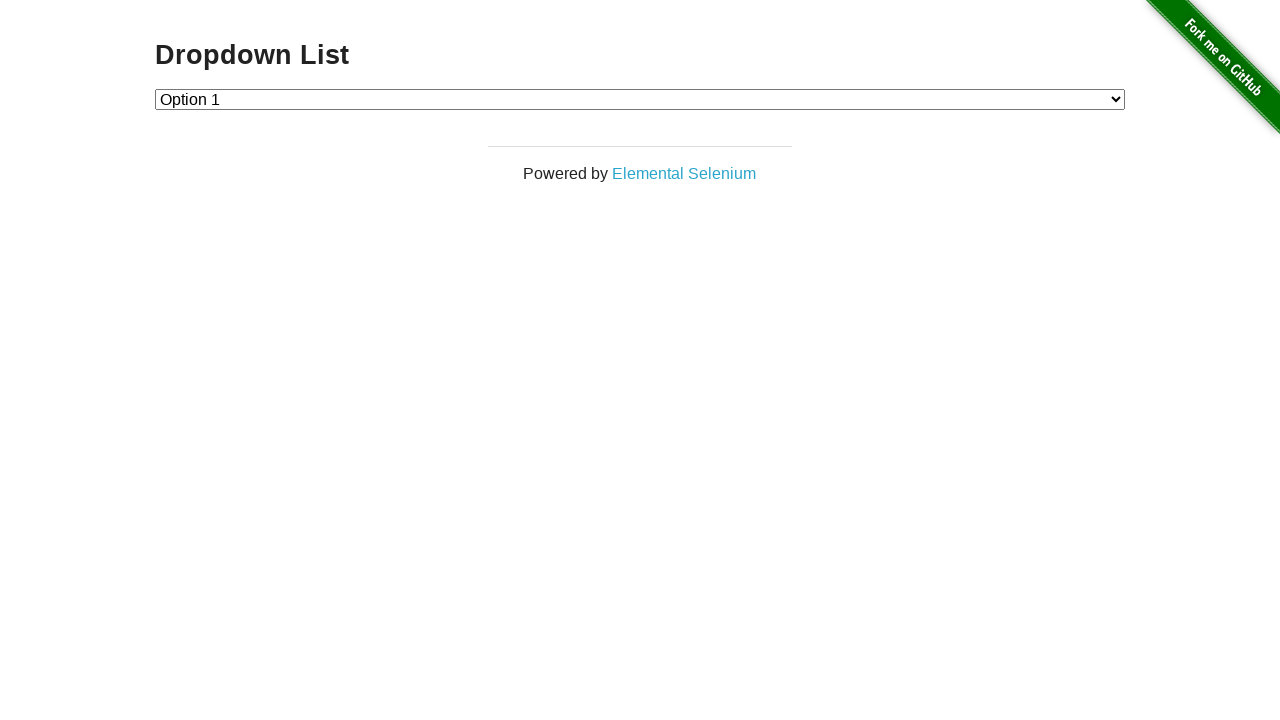

Selected dropdown option by value '2' (Option 2) on #dropdown
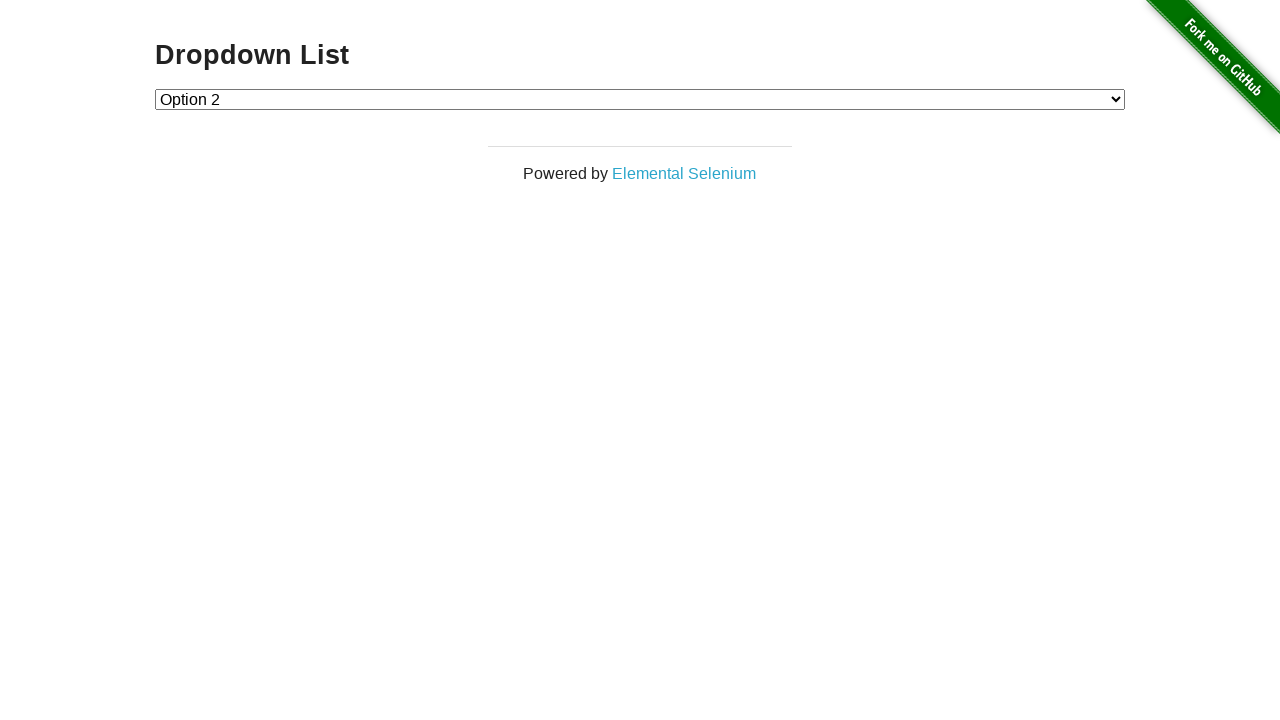

Waited 300ms to observe selection
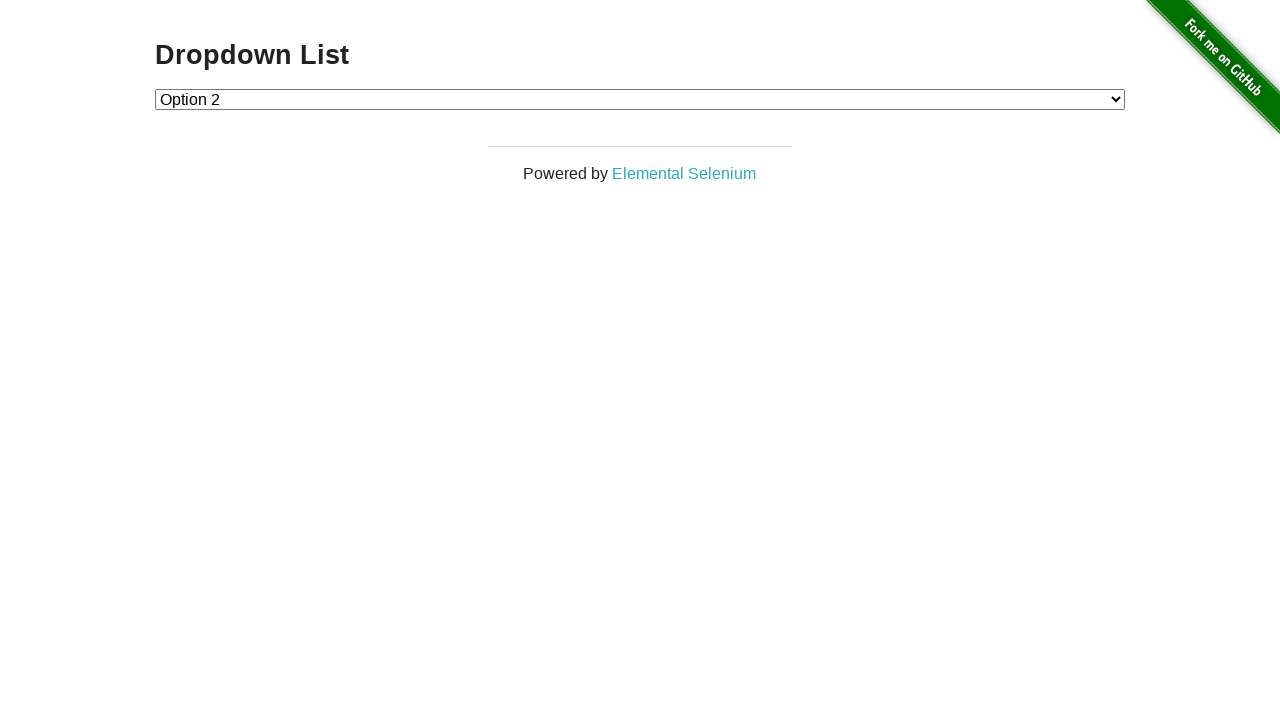

Selected dropdown option by visible text 'Option 1' on #dropdown
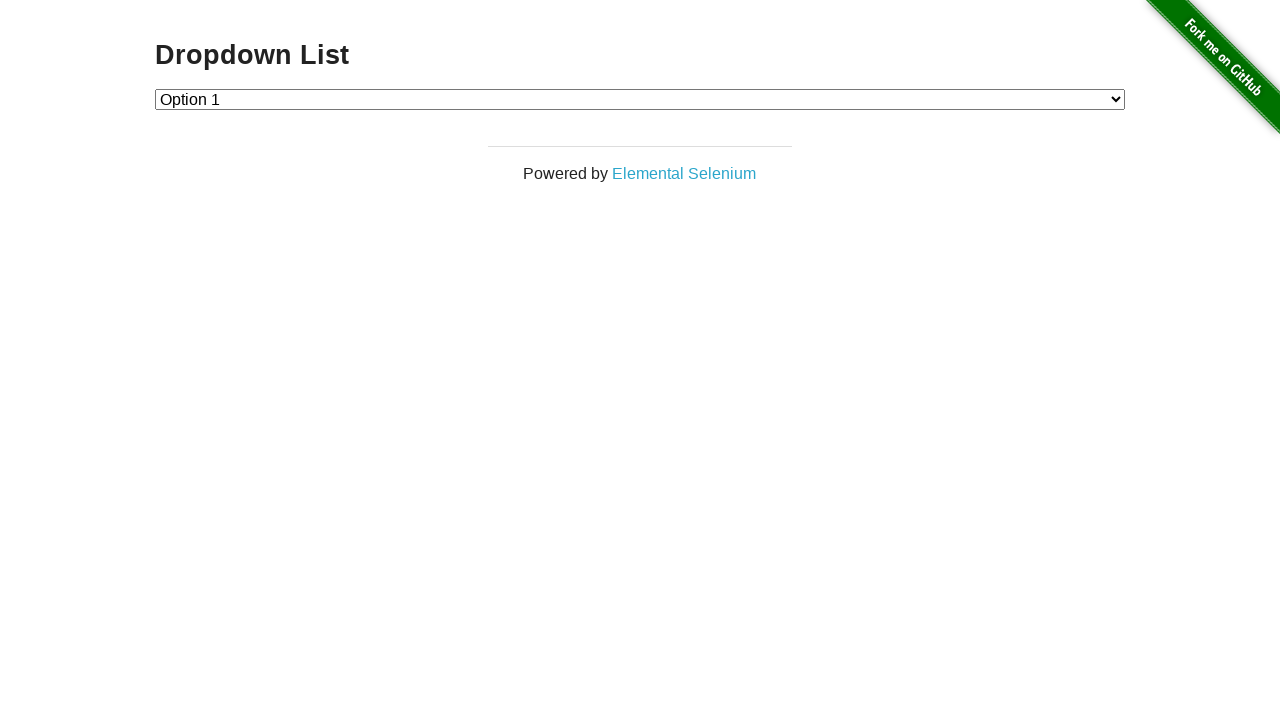

Waited 300ms to observe selection
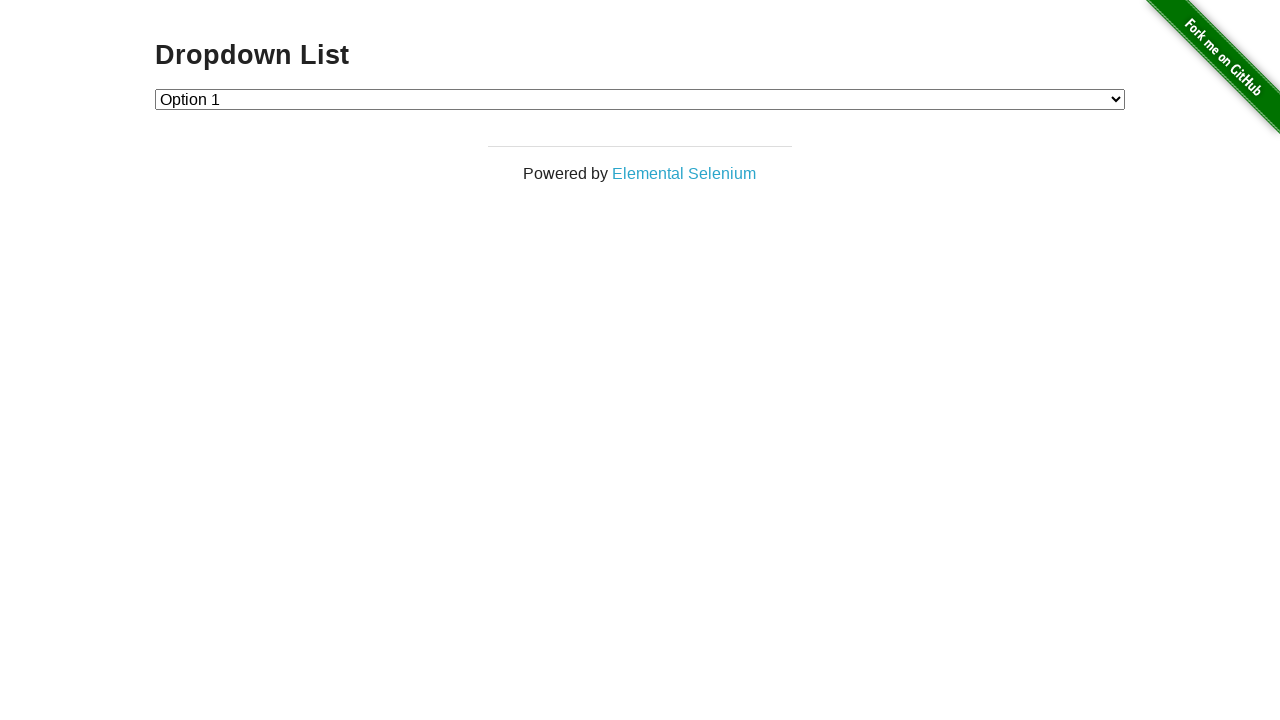

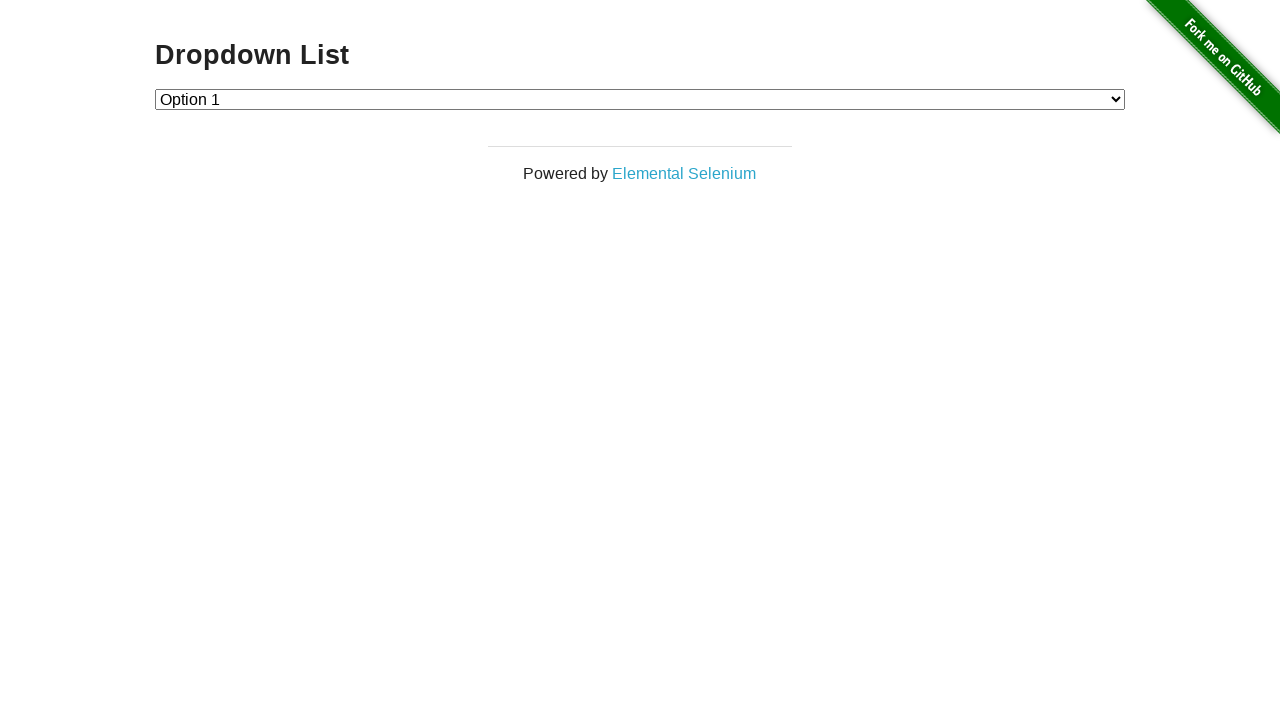